Tests toggling checkboxes by clicking both checkboxes to change their states

Starting URL: https://the-internet.herokuapp.com/checkboxes

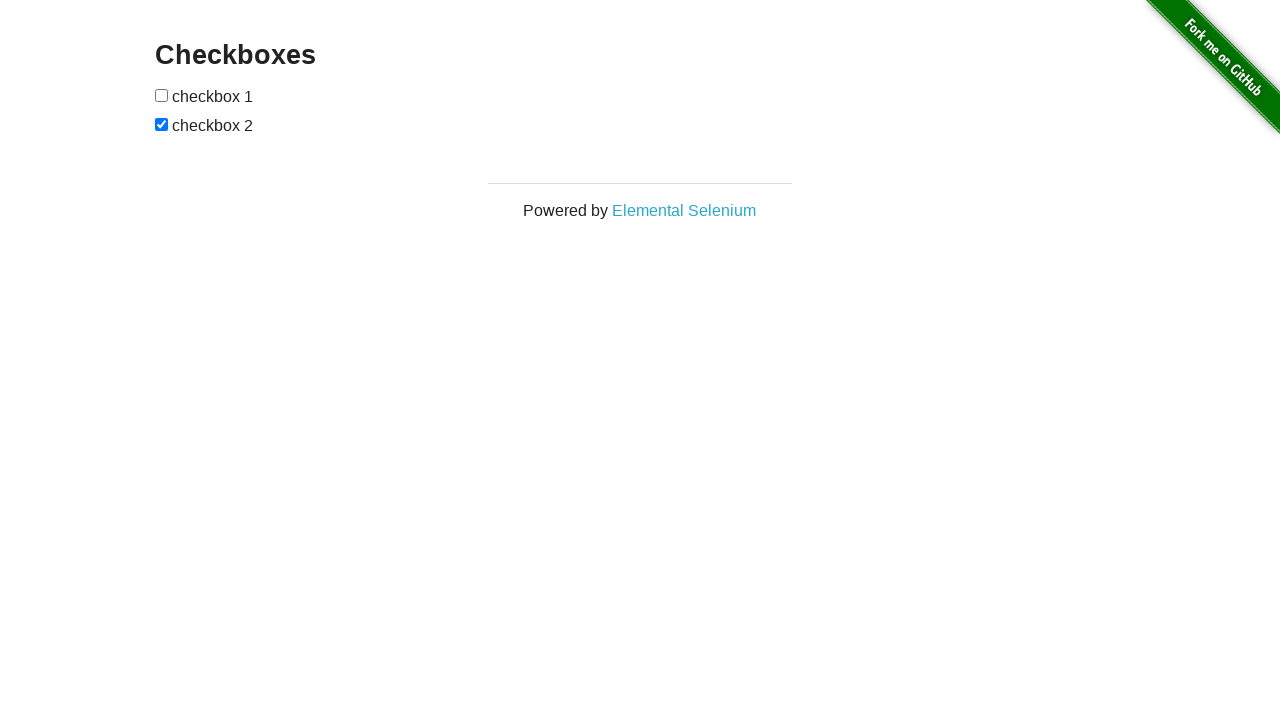

Navigated to checkboxes page
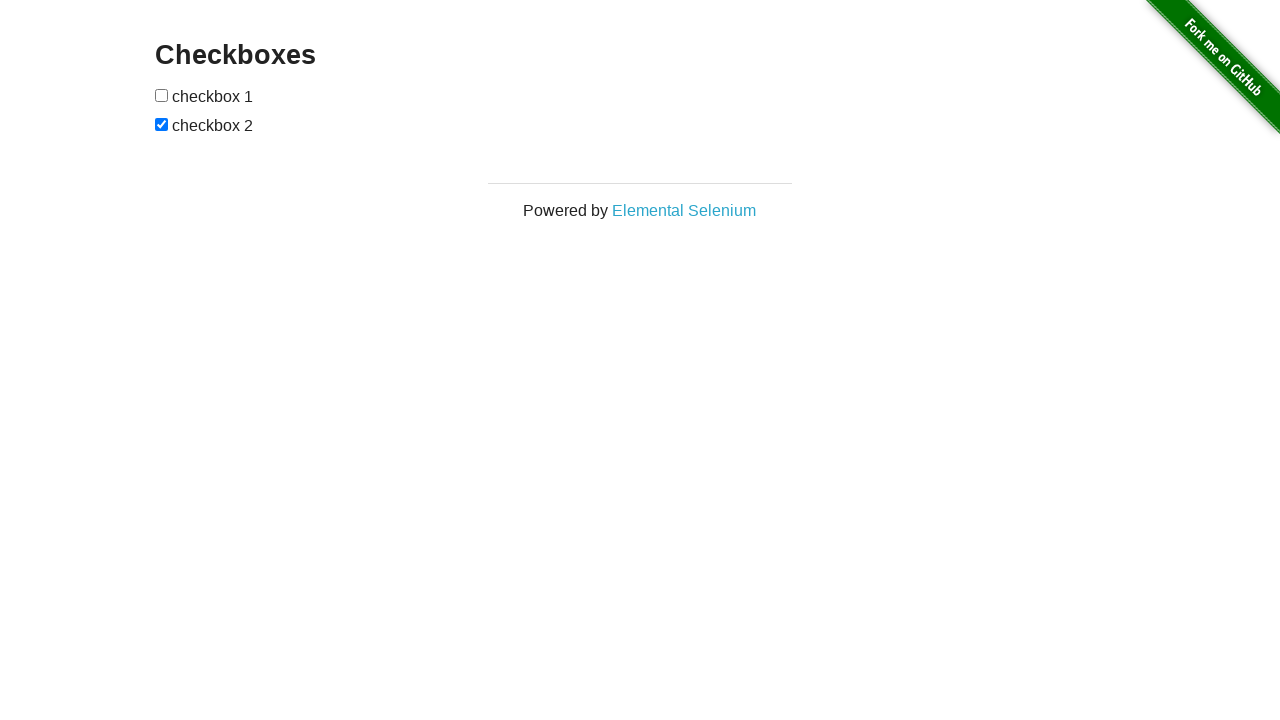

Clicked the first checkbox to toggle its state at (162, 95) on input[type='checkbox']:first-of-type
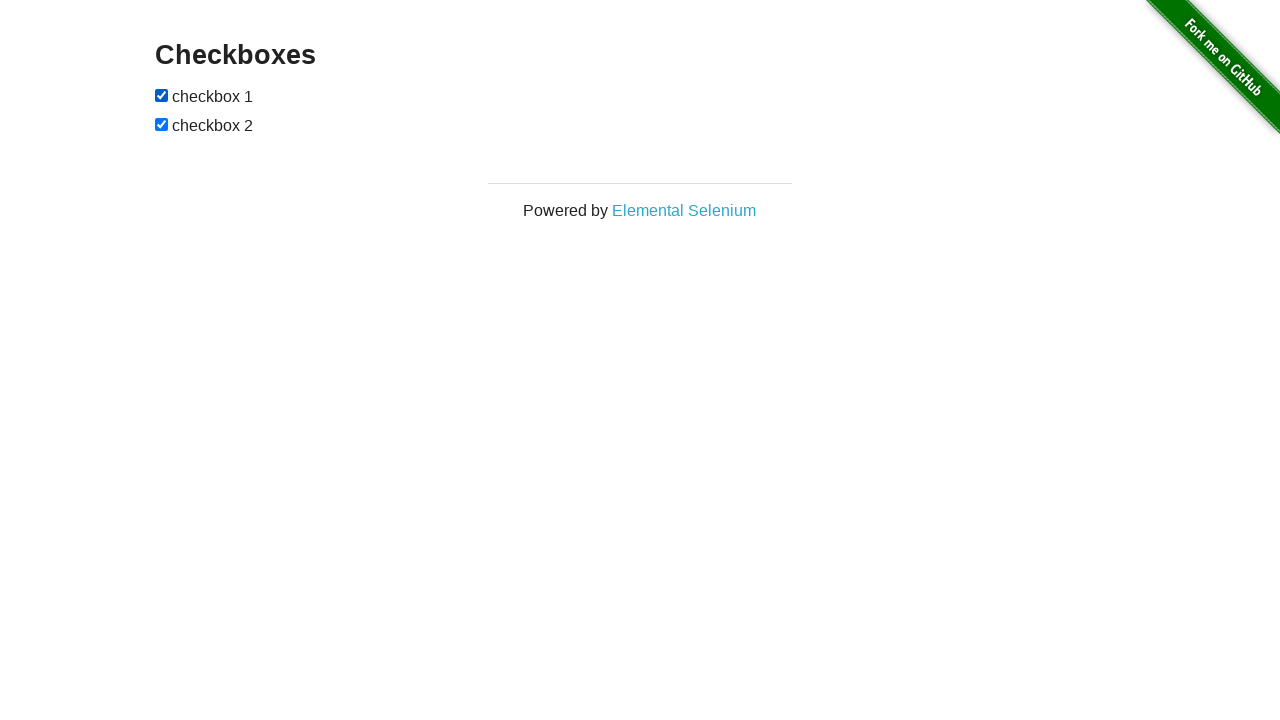

Clicked the second checkbox to toggle its state at (162, 124) on input[type='checkbox']:nth-of-type(2)
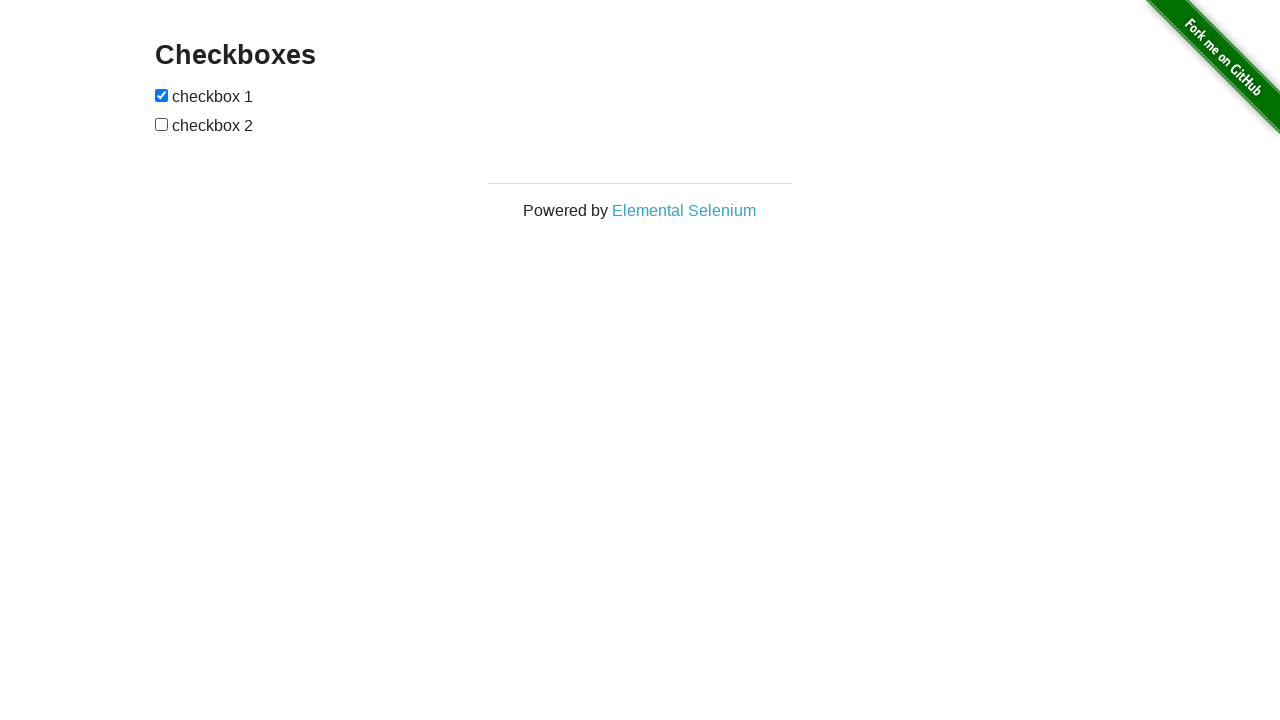

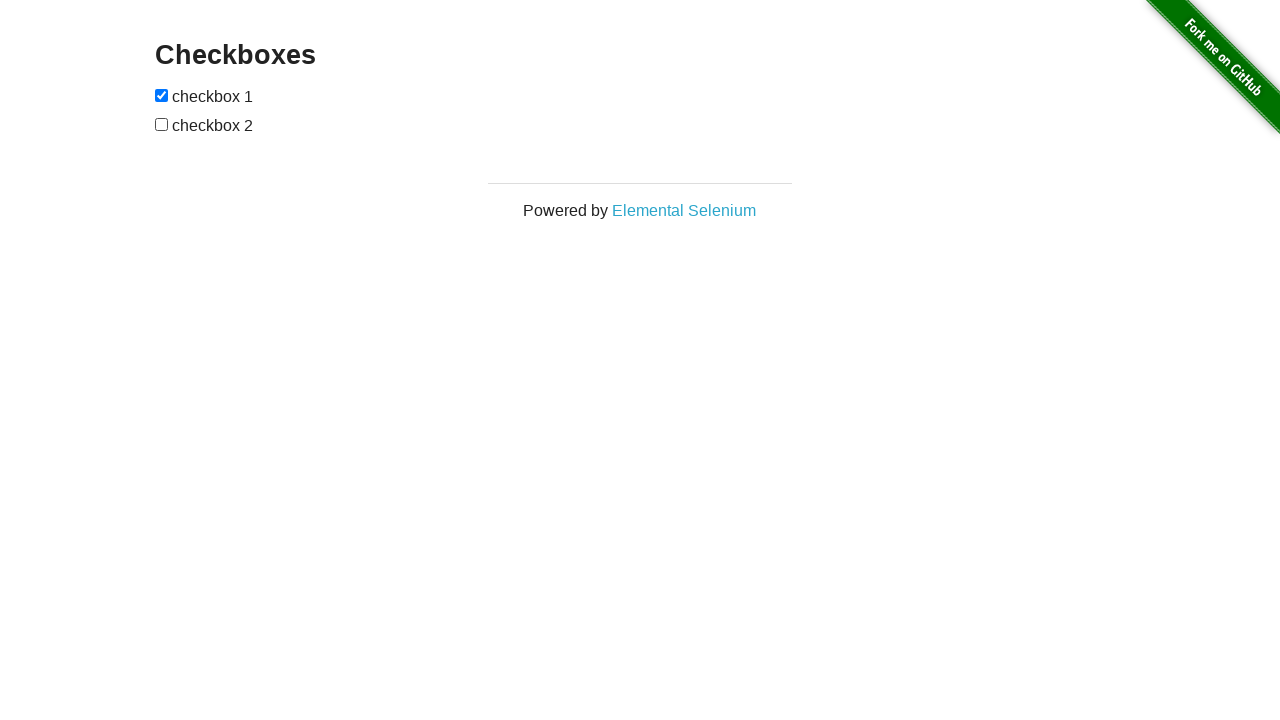